Basic page load test that navigates to Rahul Shetty Academy website and verifies the page loads successfully by checking the title and URL.

Starting URL: https://rahulshettyacademy.com

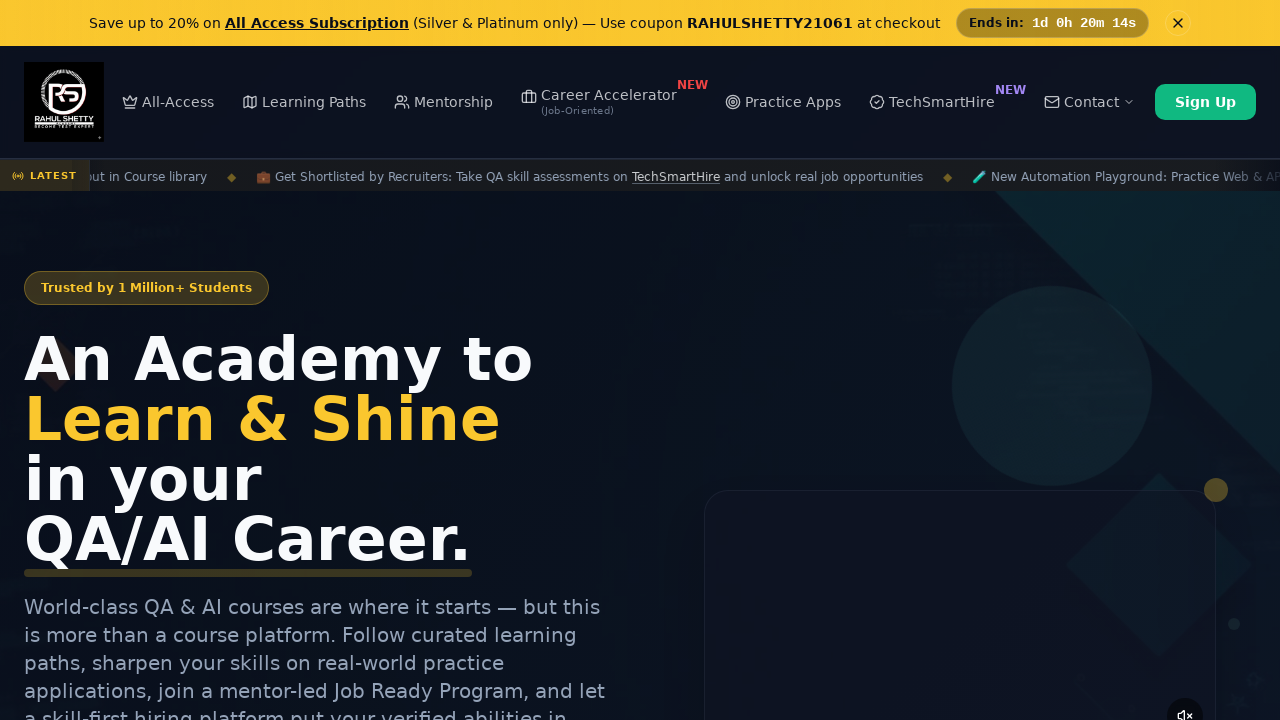

Page loaded and DOM content rendered
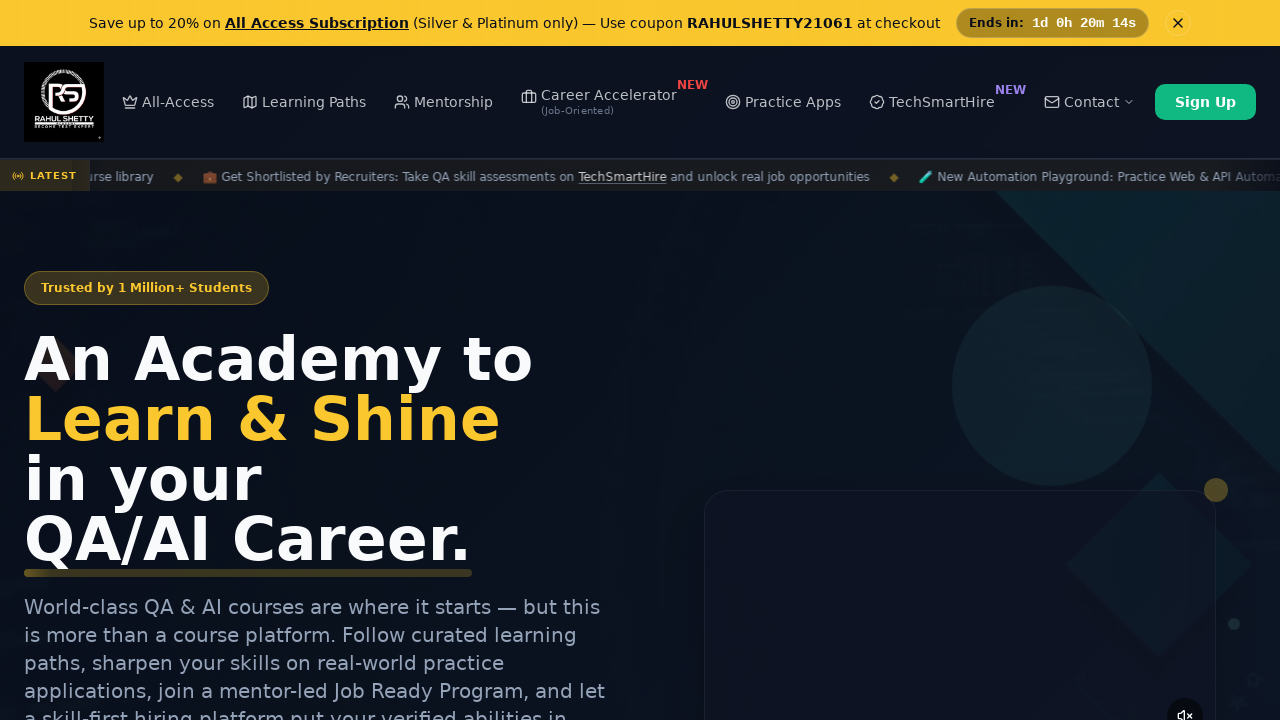

Retrieved page title: 'Rahul Shetty Academy | QA Automation, Playwright, AI Testing & Online Training'
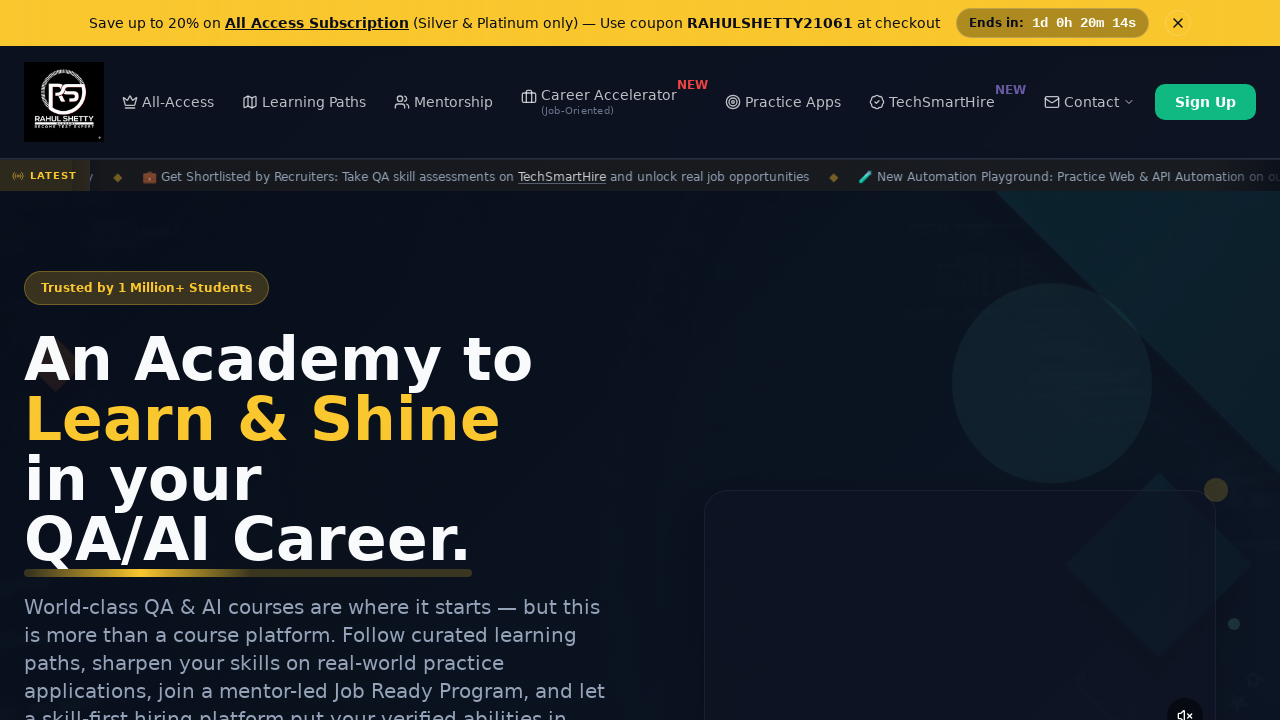

Verified page title is not empty
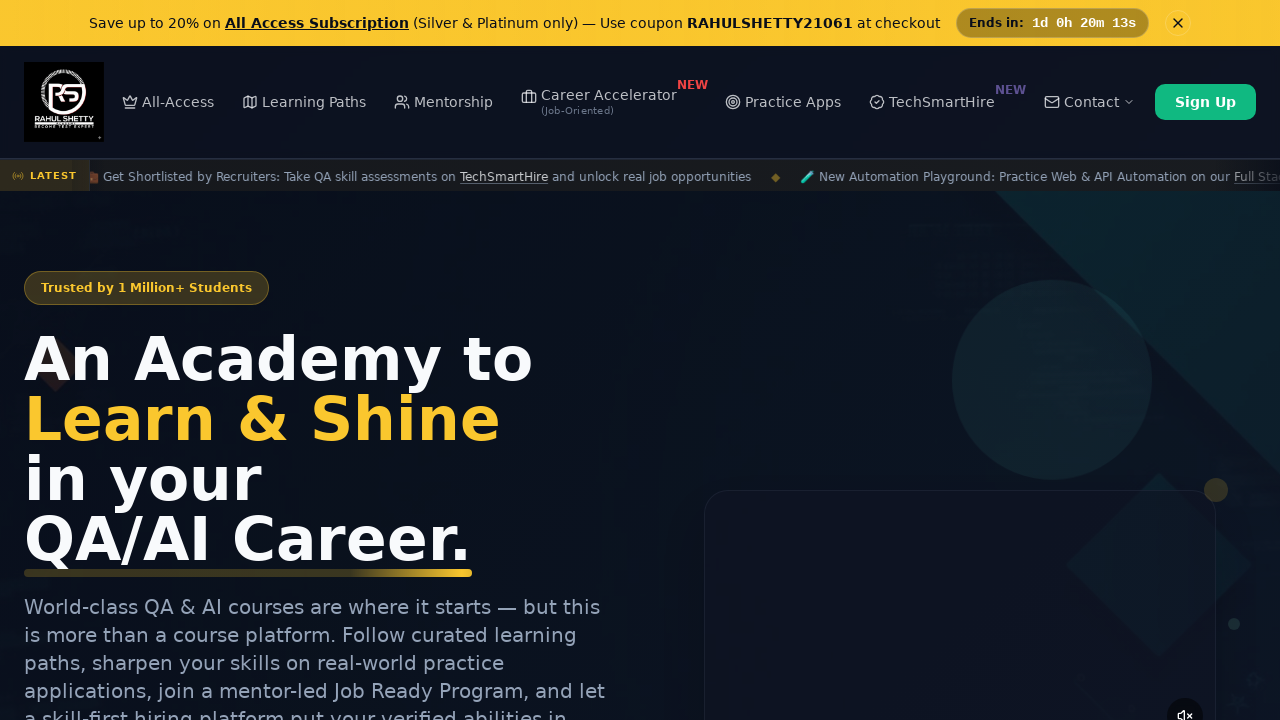

Retrieved current URL: 'https://rahulshettyacademy.com/'
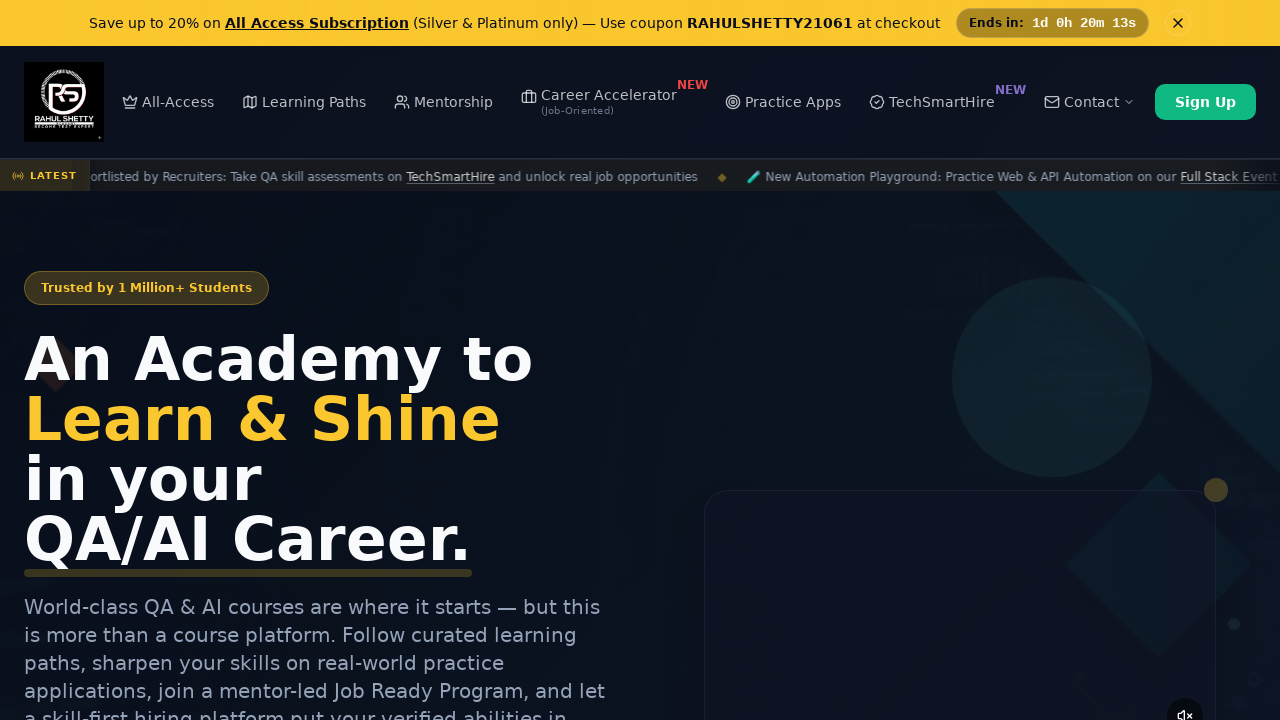

Verified current URL contains 'rahulshettyacademy.com'
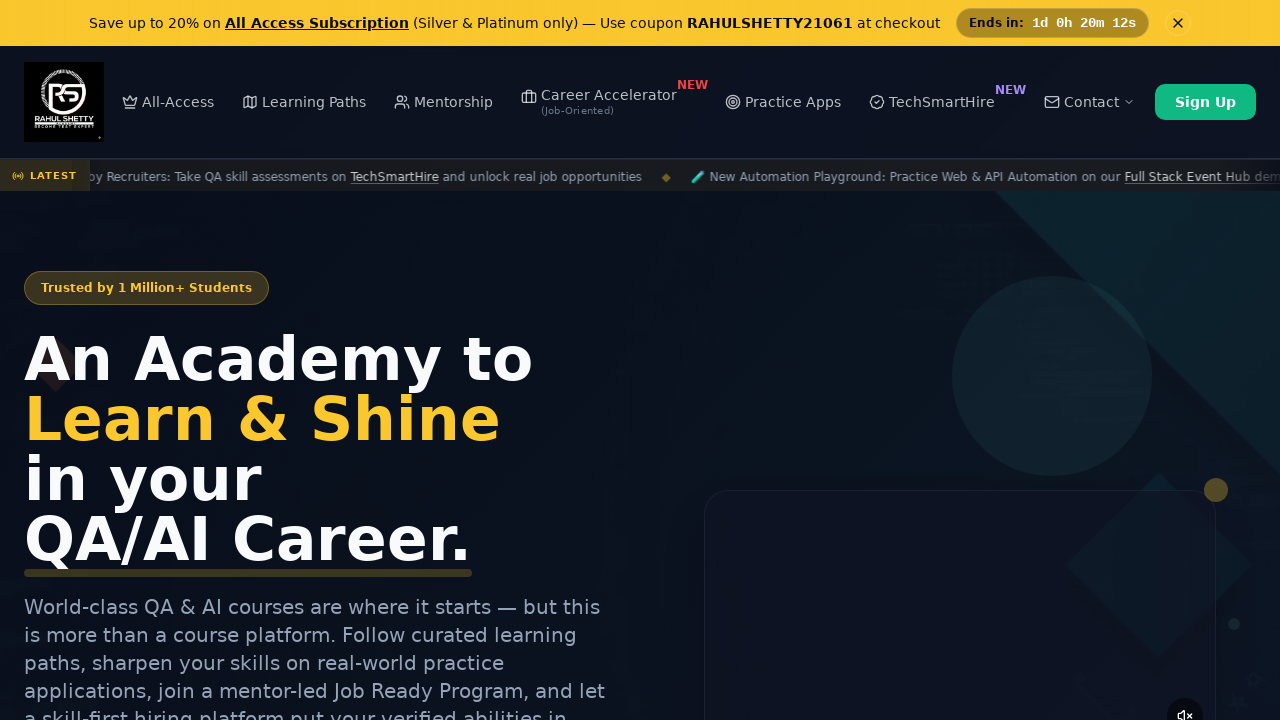

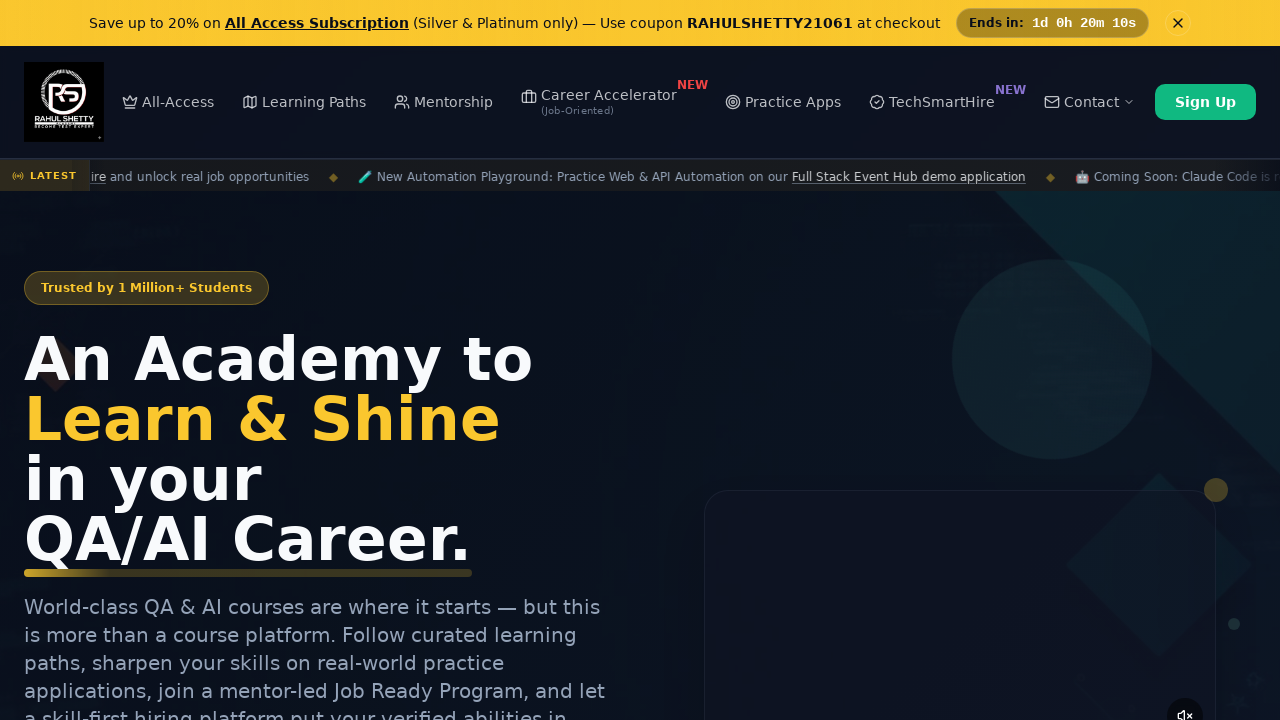